Navigates to a page with dynamically loading images and waits for all 4 images to fully load before verifying the third image's source attribute

Starting URL: https://bonigarcia.dev/selenium-webdriver-java/loading-images.html

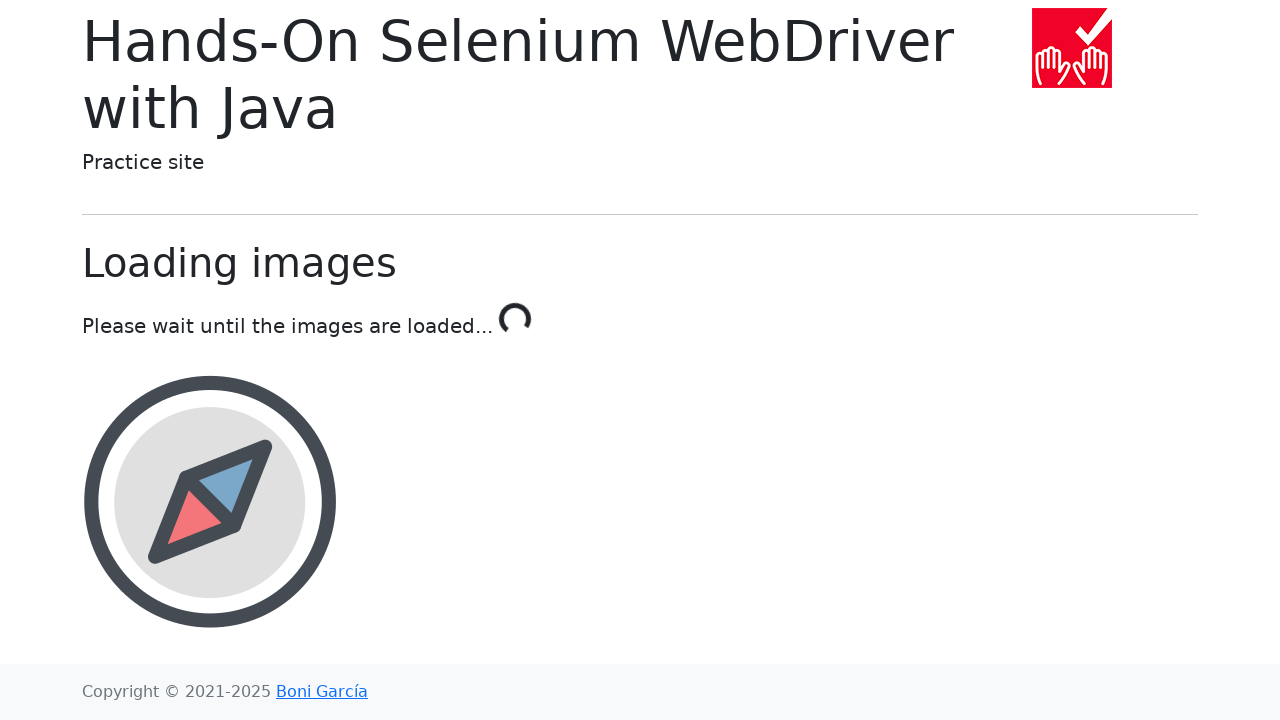

Waited for all 4 images to fully load with valid src attributes
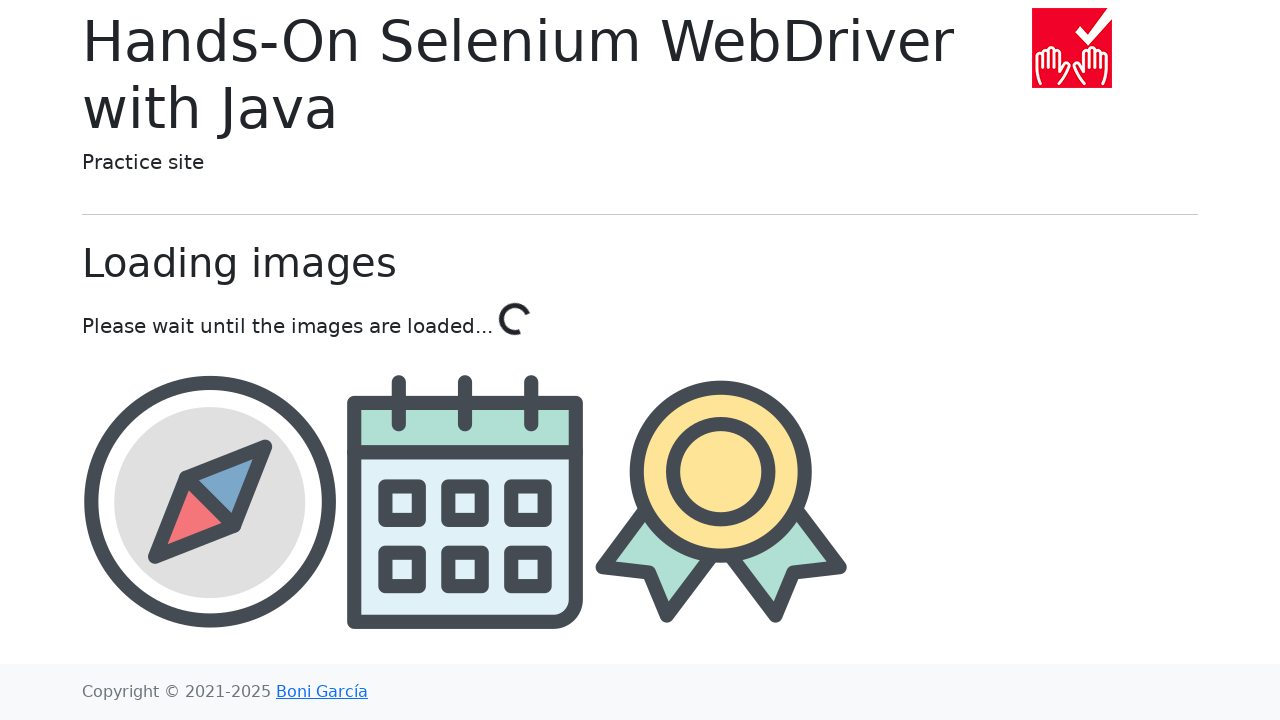

Located all image elements on the page
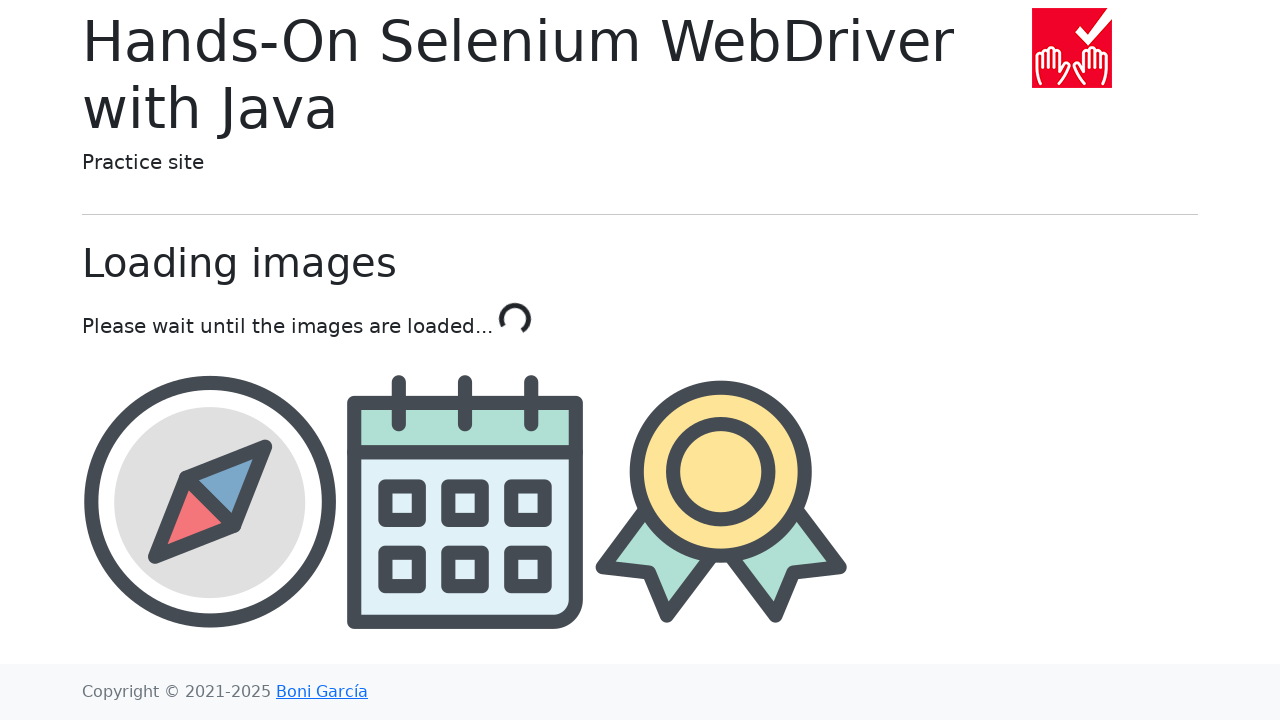

Retrieved the third image element
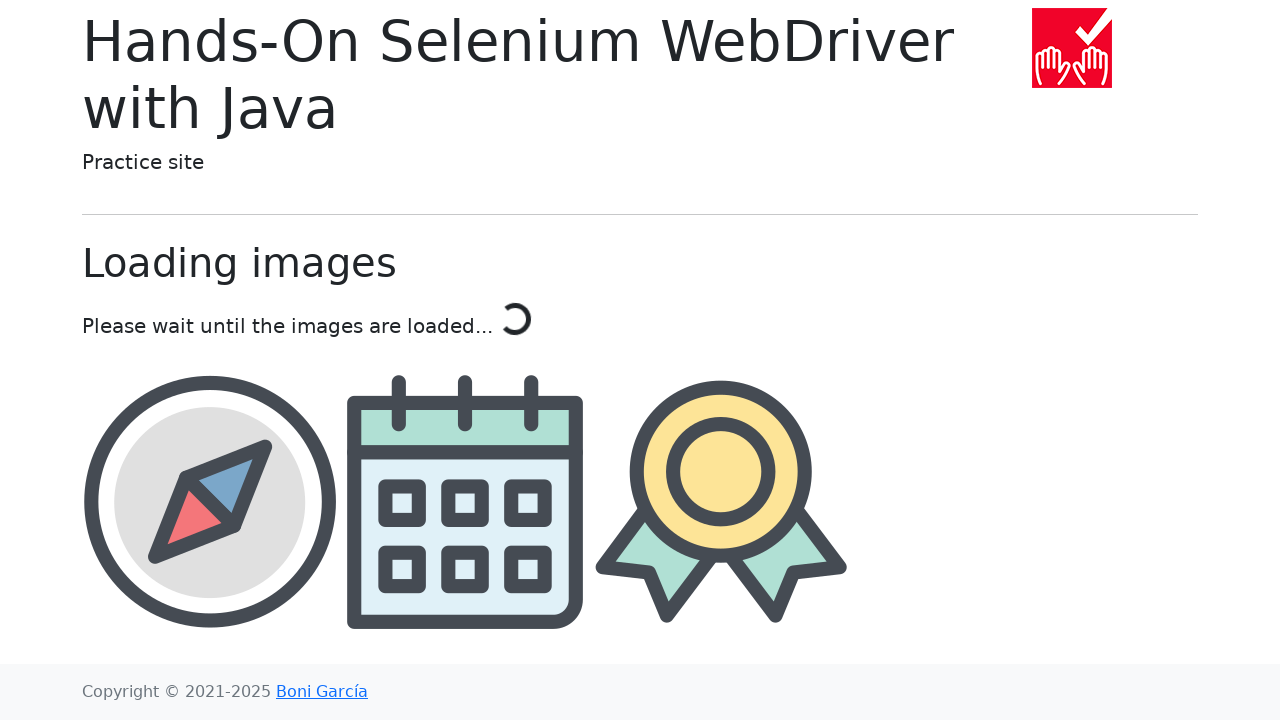

Extracted src attribute from the third image
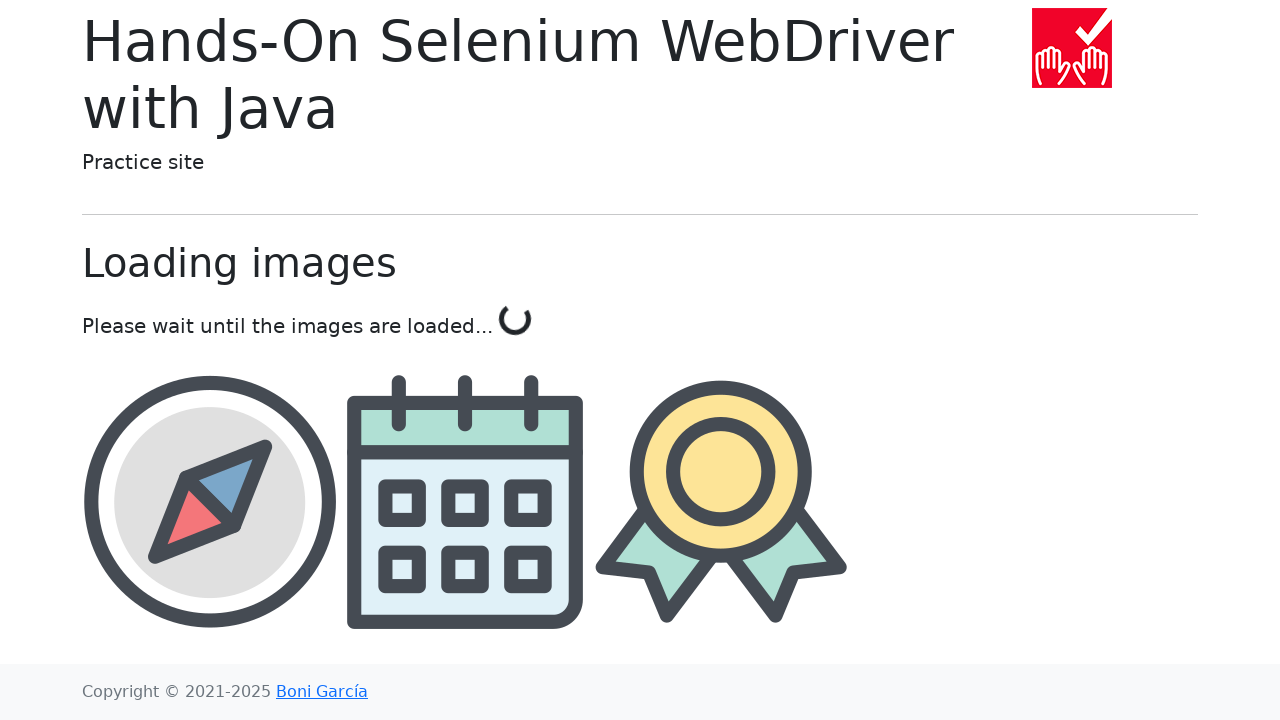

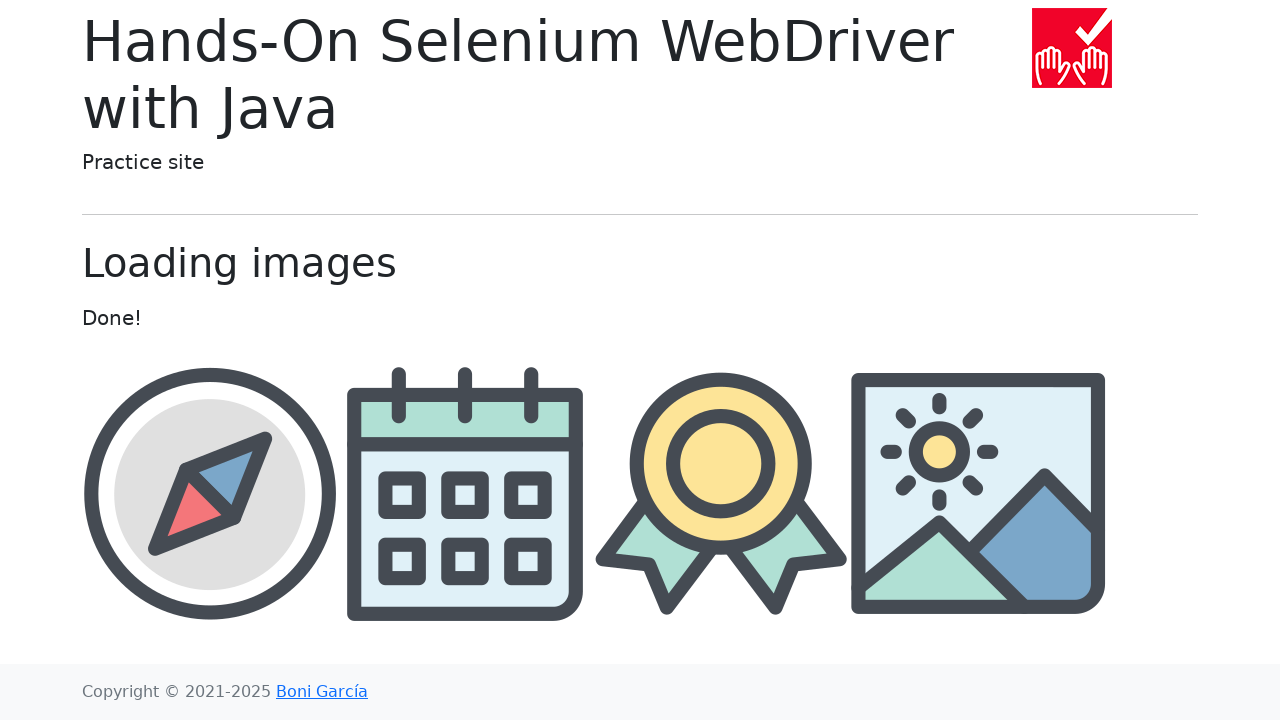